Tests the pincode entry functionality on an Amul shop product page by entering a delivery pincode and waiting for the page to update with availability information.

Starting URL: https://shop.amul.com/en/product/amul-high-protein-buttermilk-200-ml-or-pack-of-30

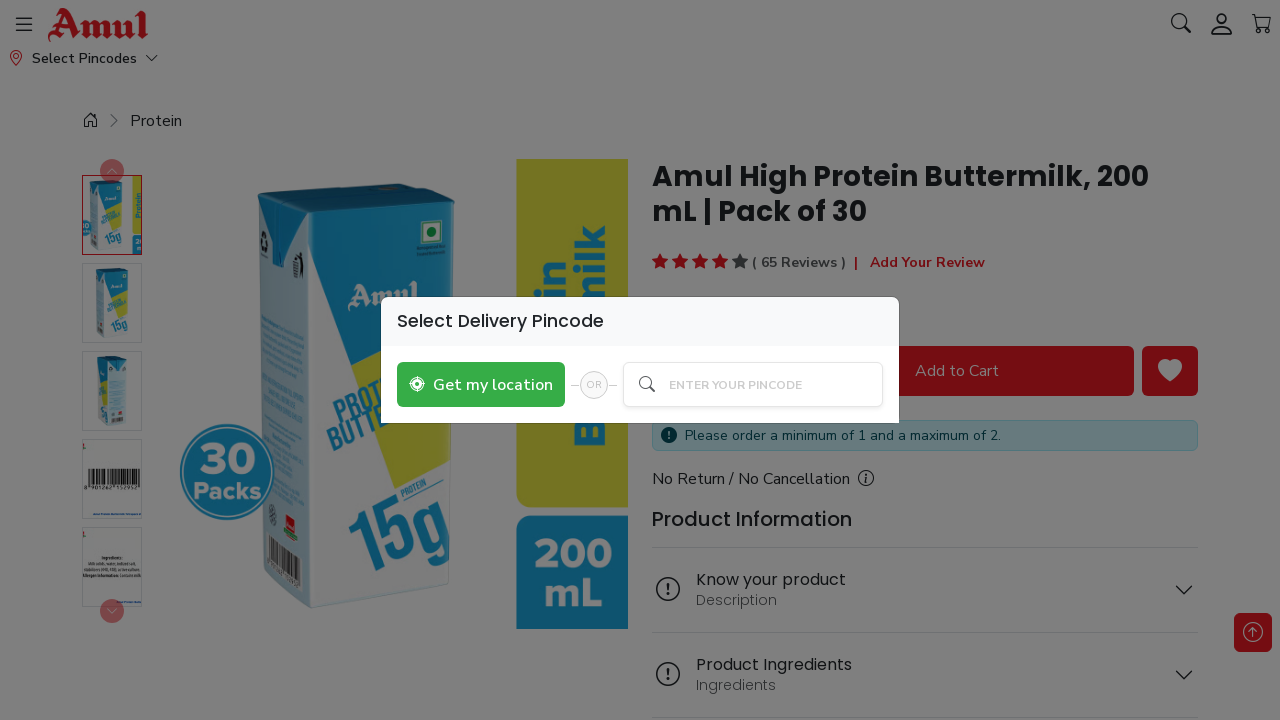

Pincode input box became visible
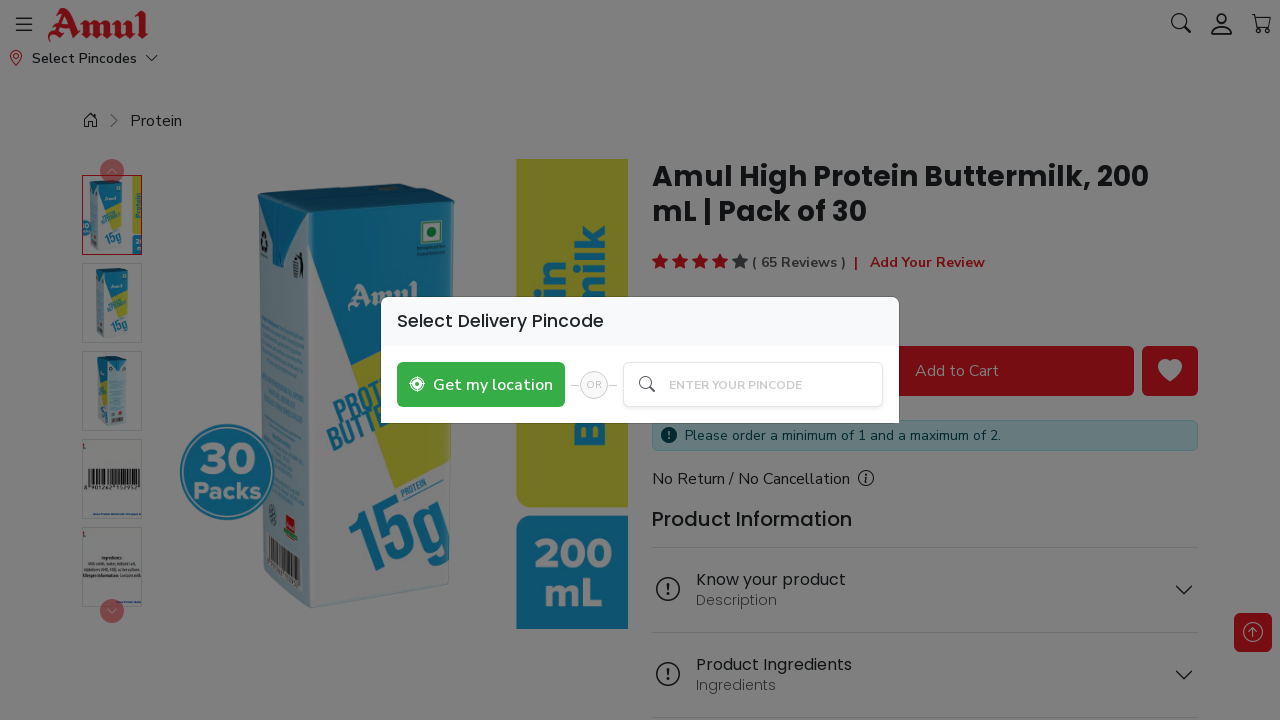

Filled pincode input with '560015' on #search
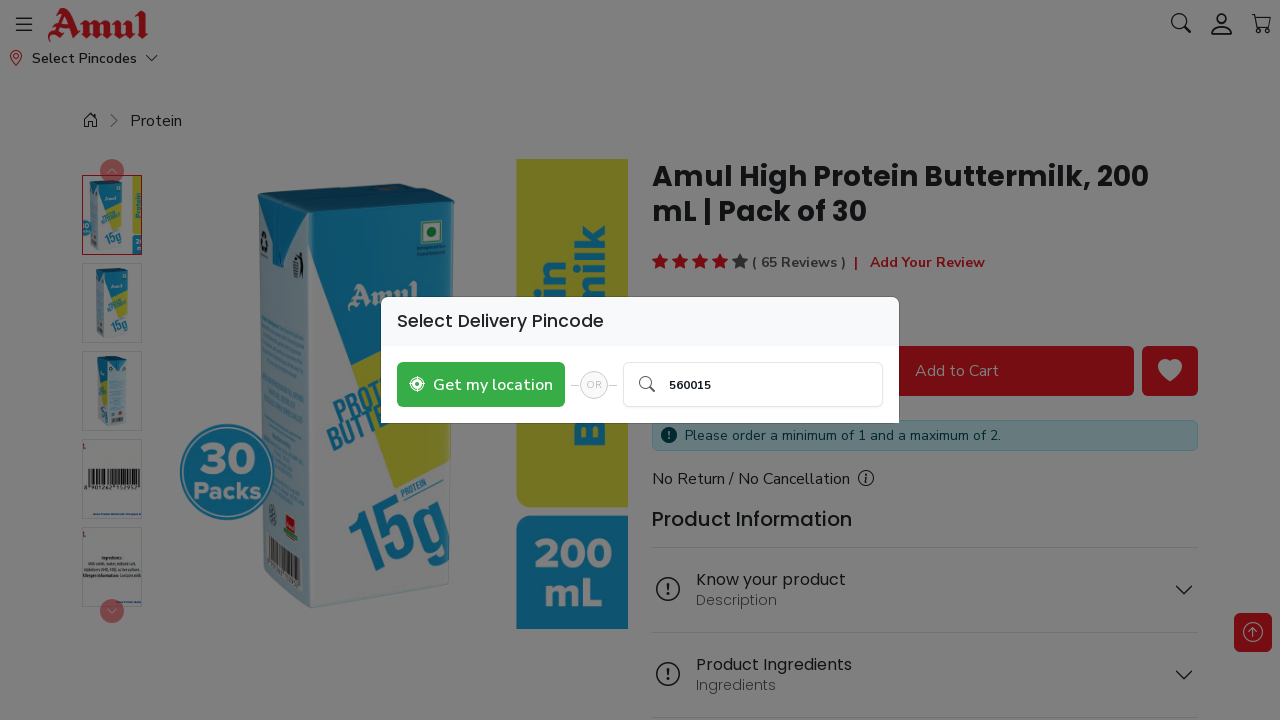

Pressed Enter to submit pincode on #search
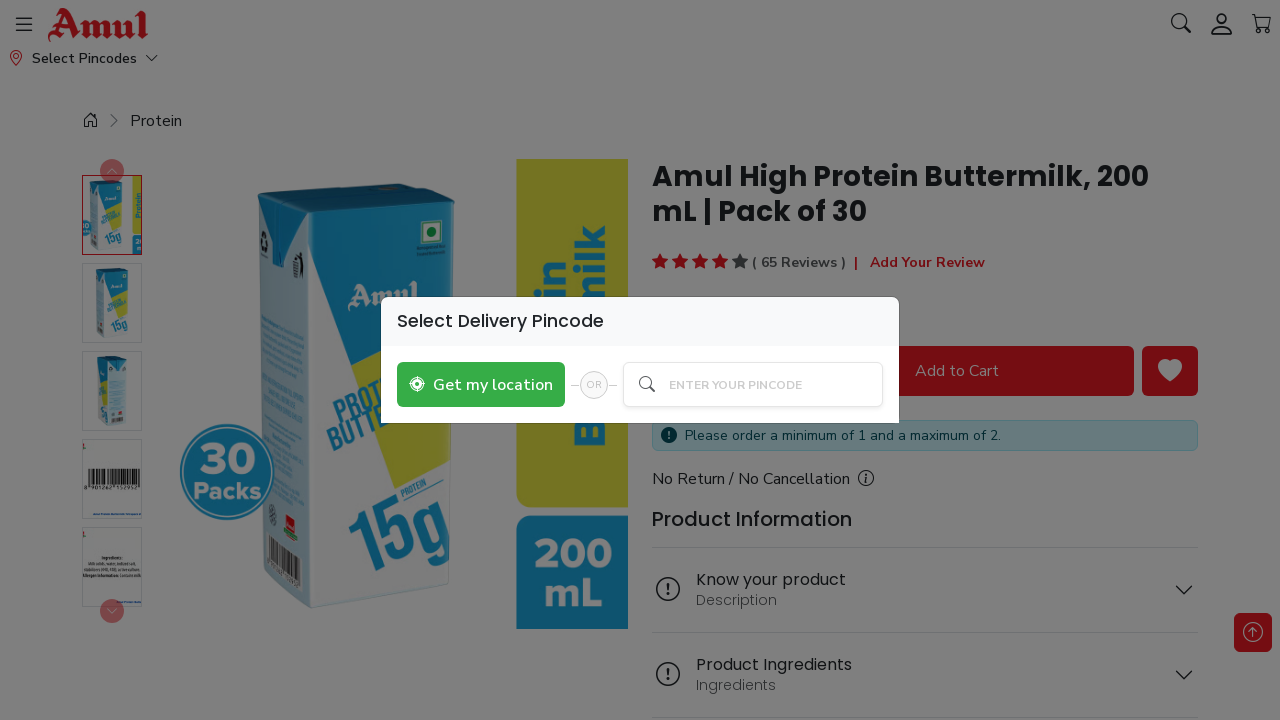

Waited for page to update with availability information
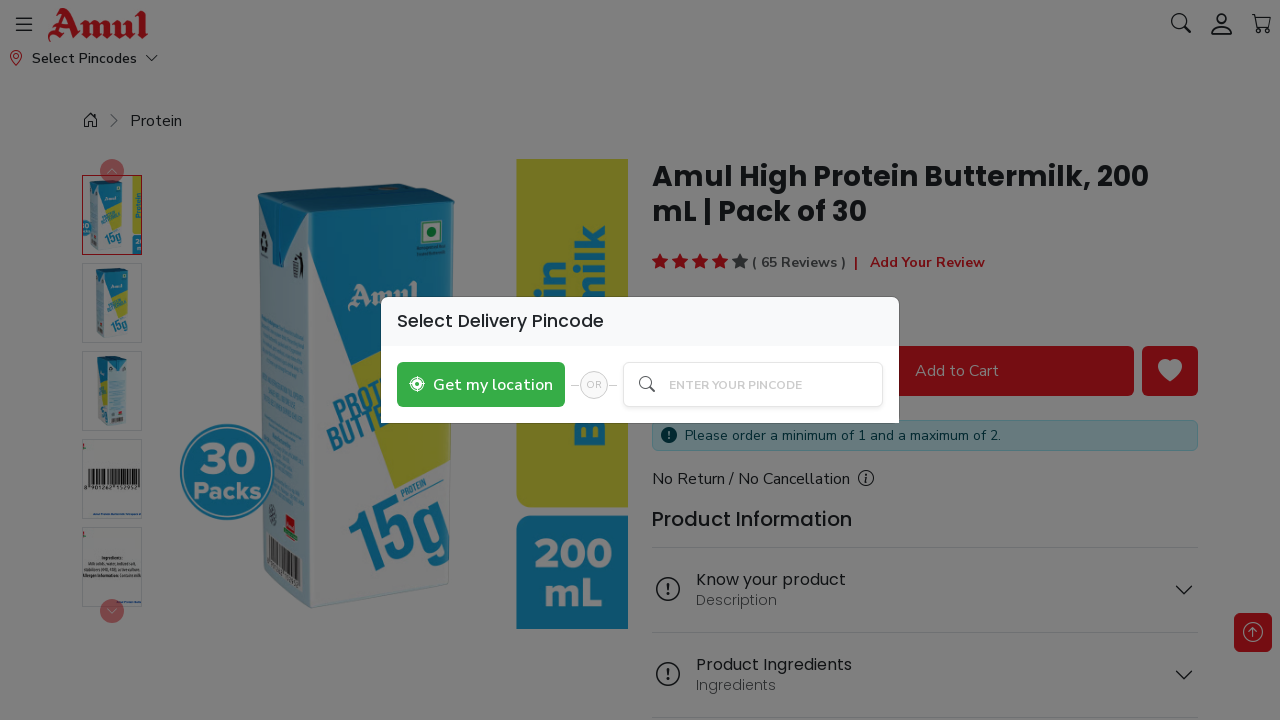

Product Information section loaded
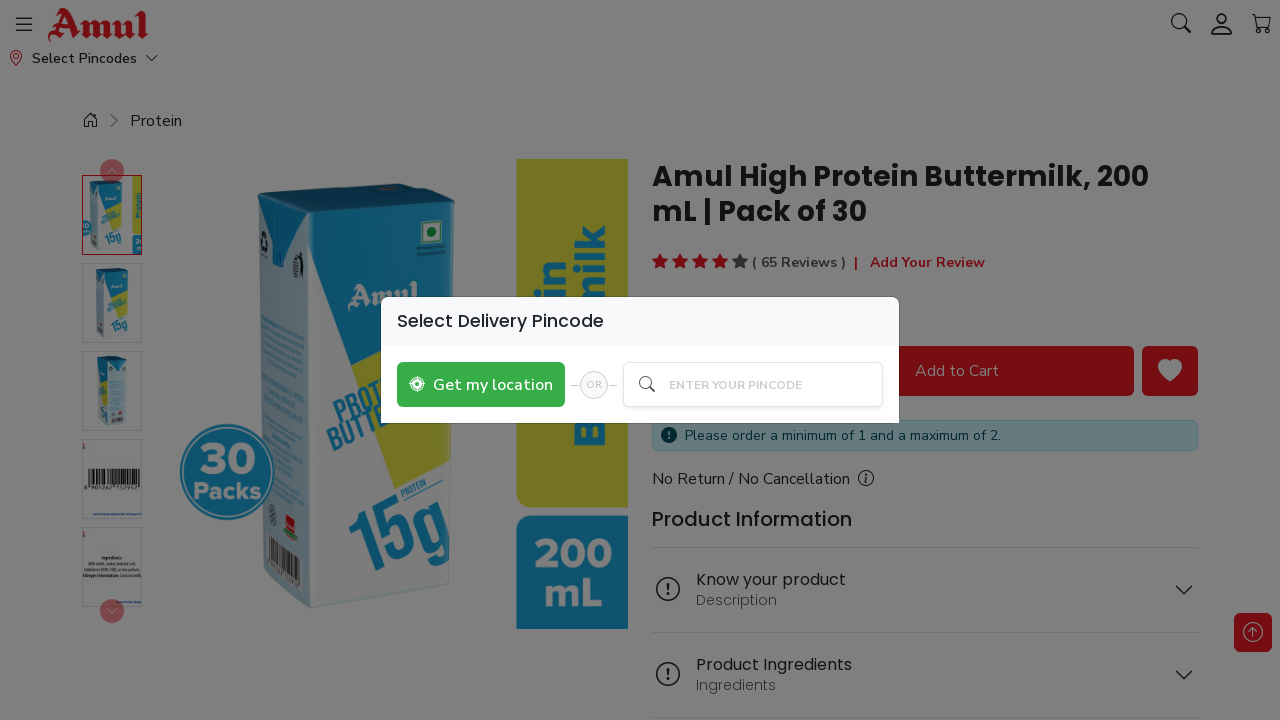

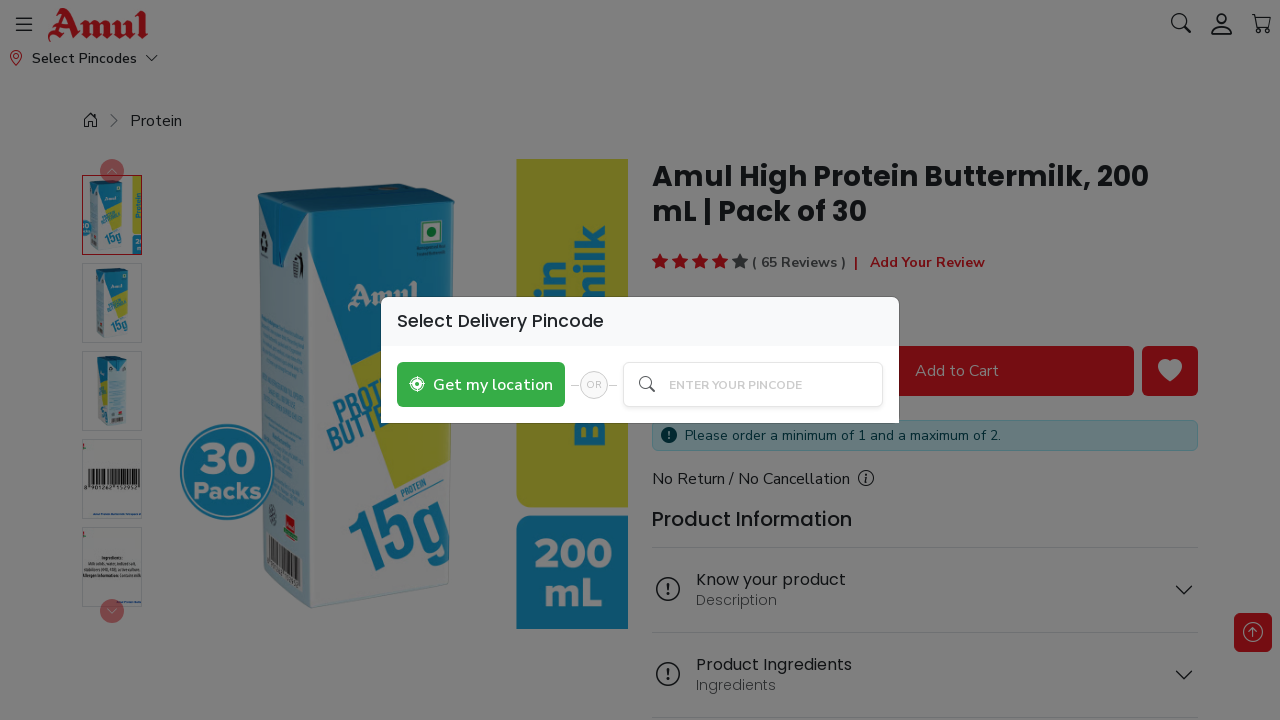